Tests browser navigation commands by navigating to a login page, going back, forward, and refreshing

Starting URL: https://the-internet.herokuapp.com

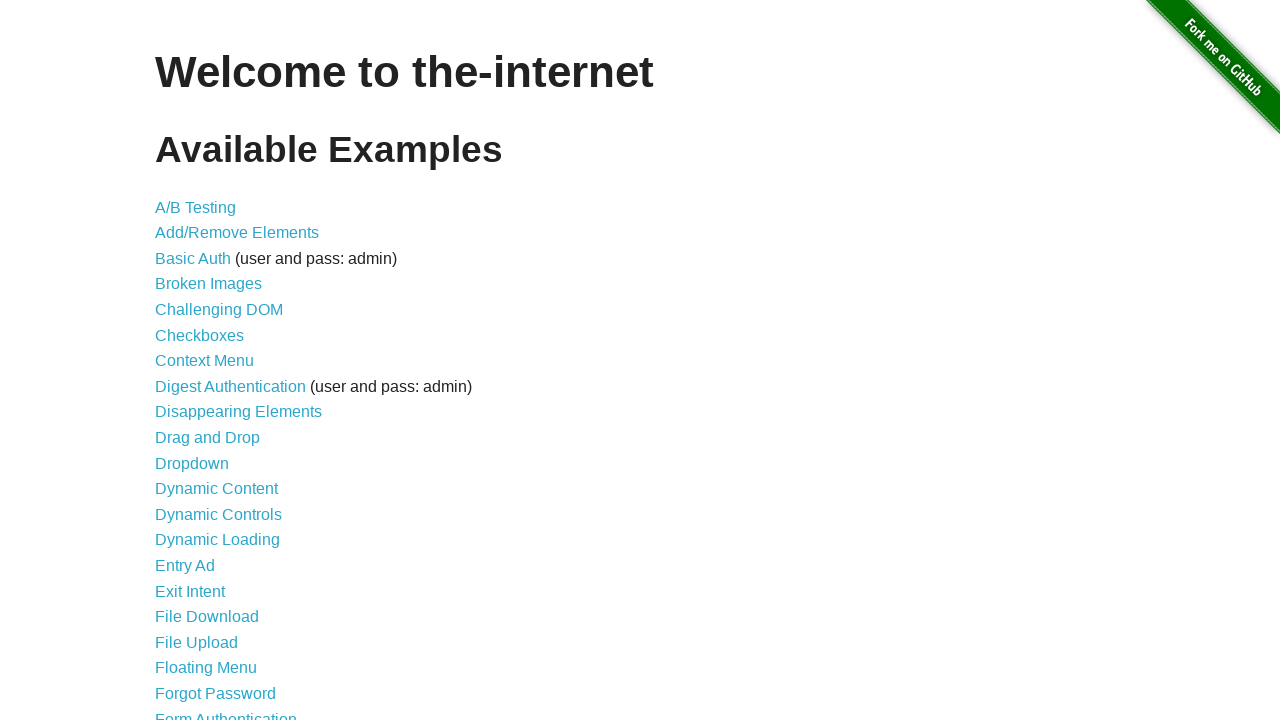

Navigated to login page at https://the-internet.herokuapp.com/login
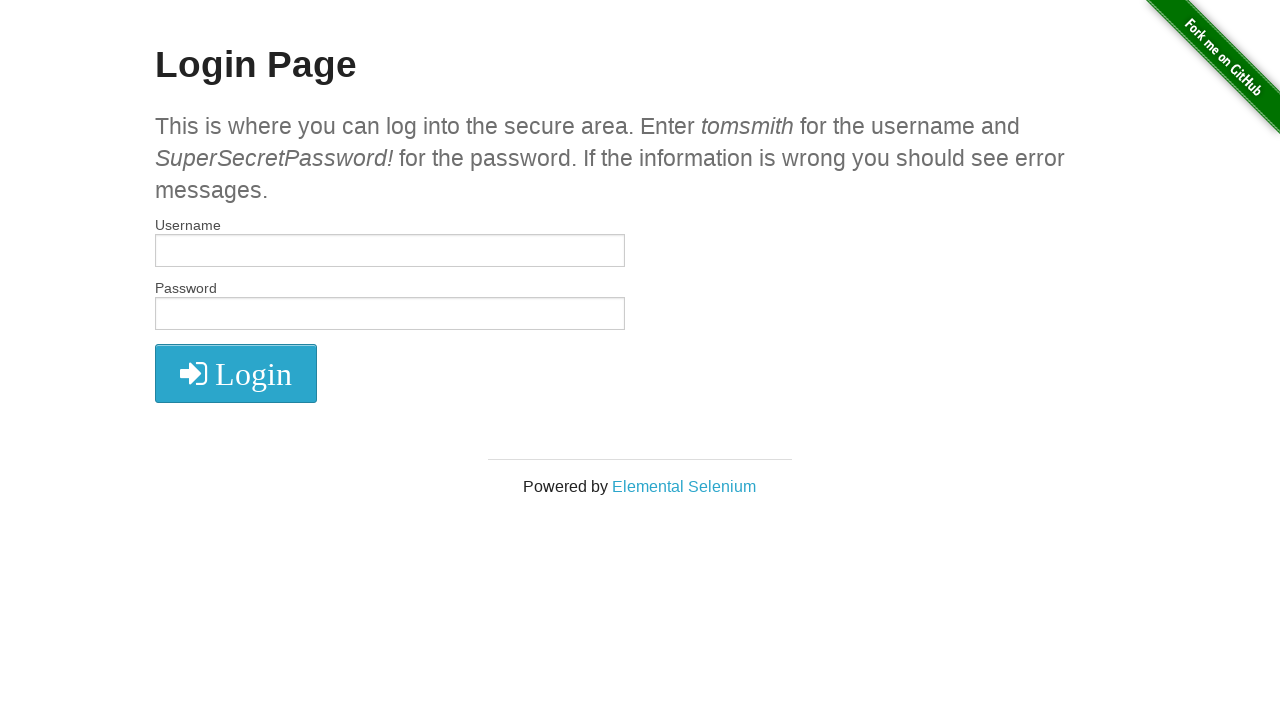

Navigated back to home page
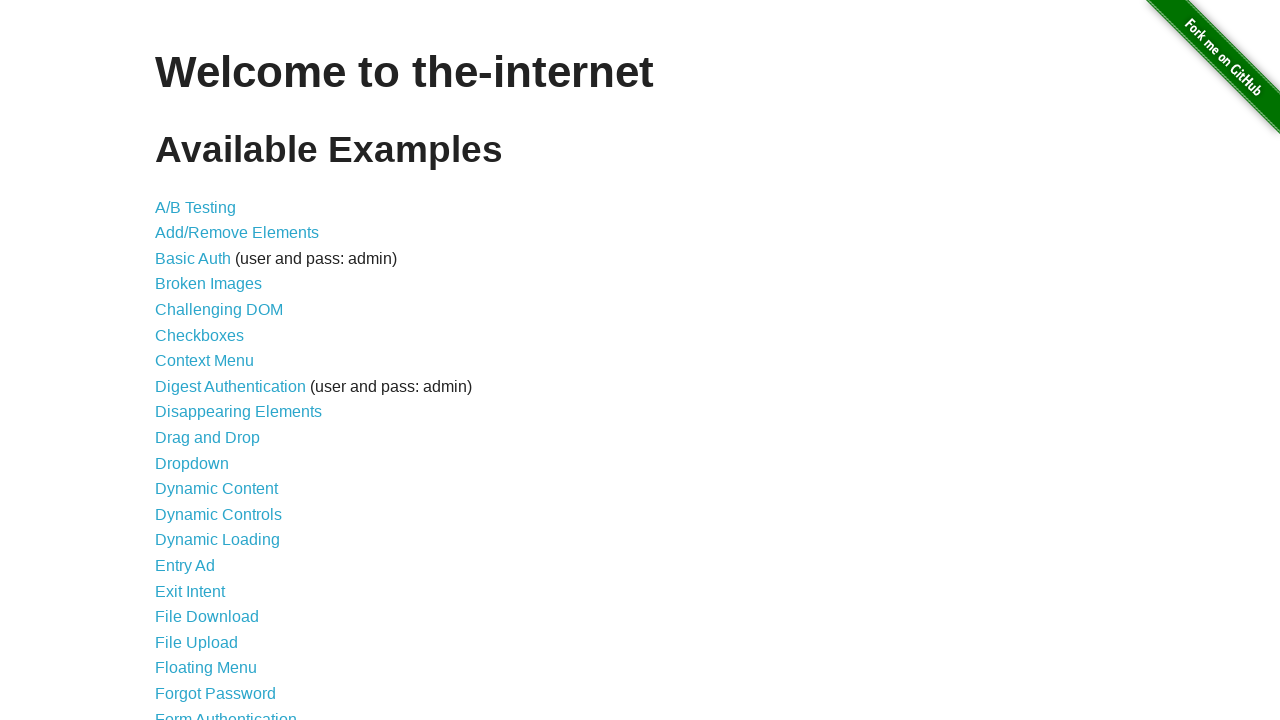

Navigated forward to login page again
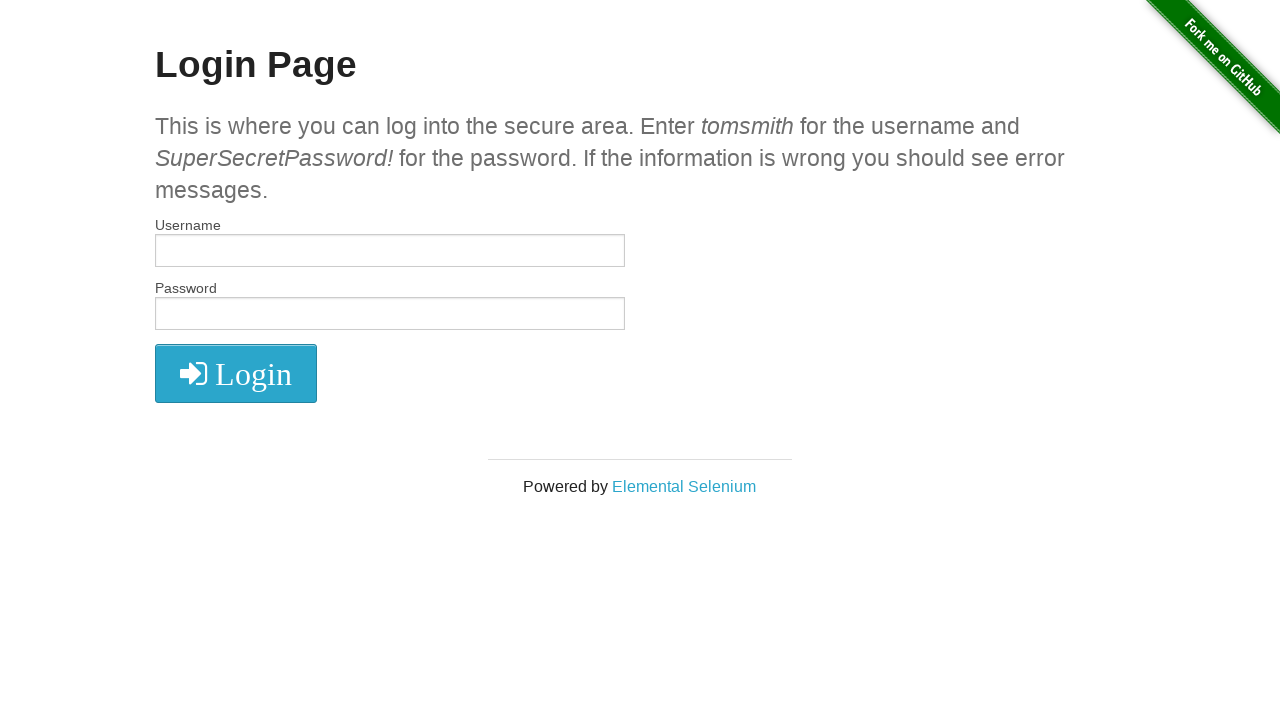

Refreshed the current page
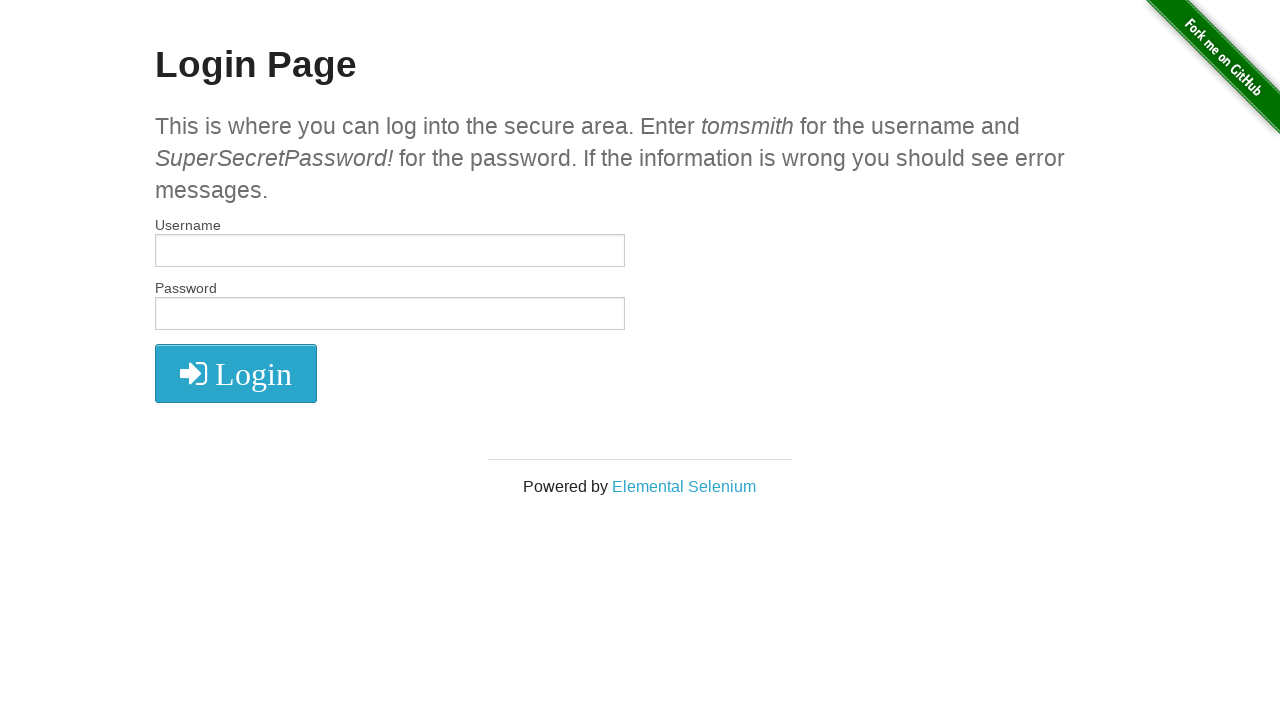

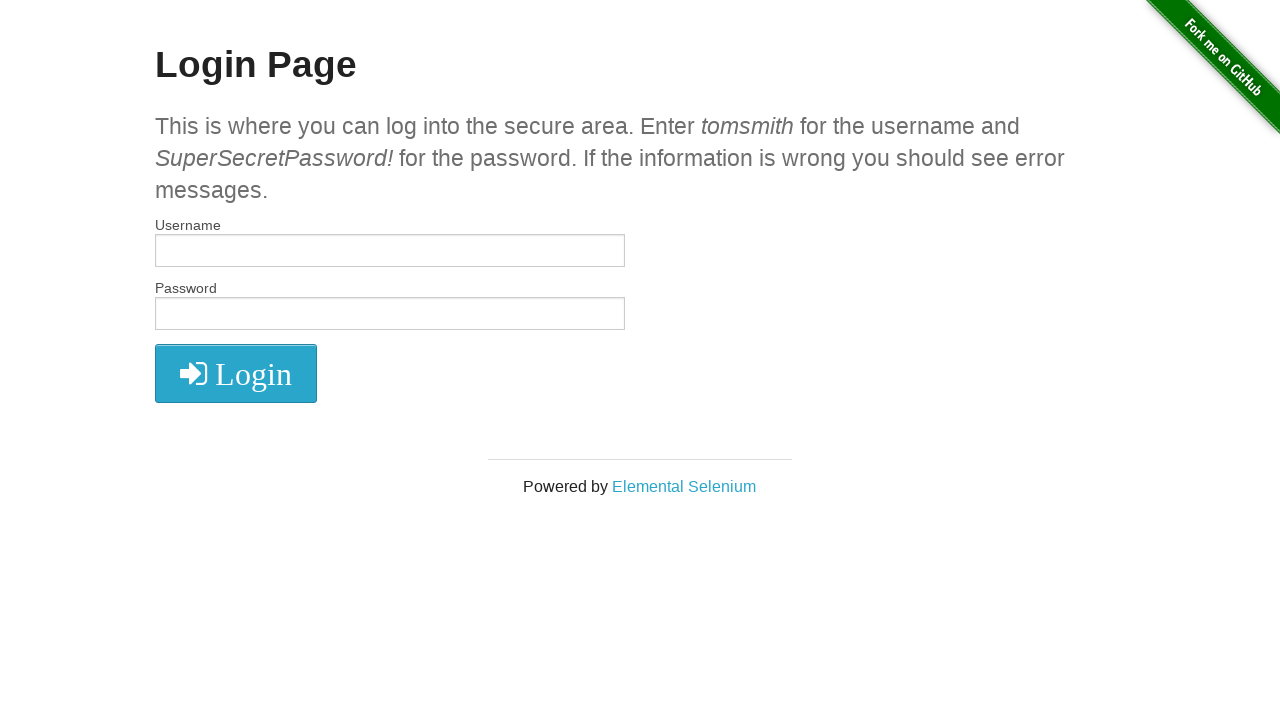